Tests filling an input field on the DemoQA automation practice form using XPath locator

Starting URL: https://demoqa.com/automation-practice-form

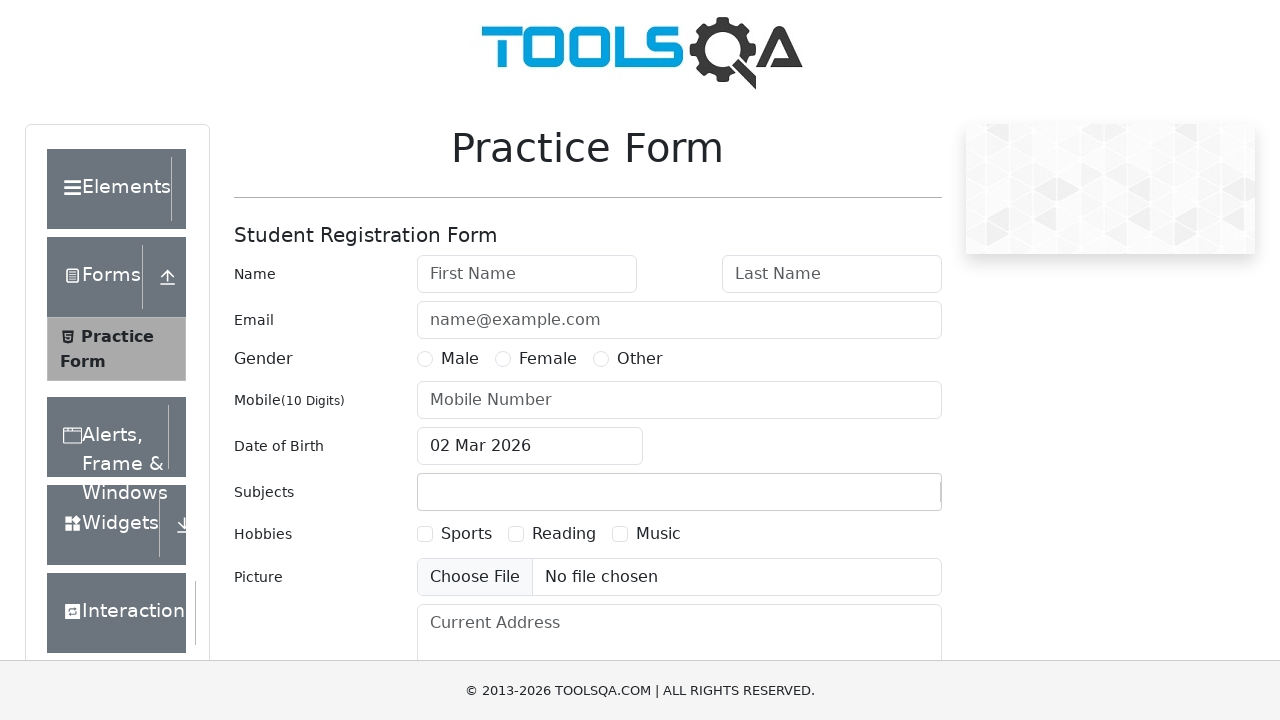

Navigated to DemoQA automation practice form
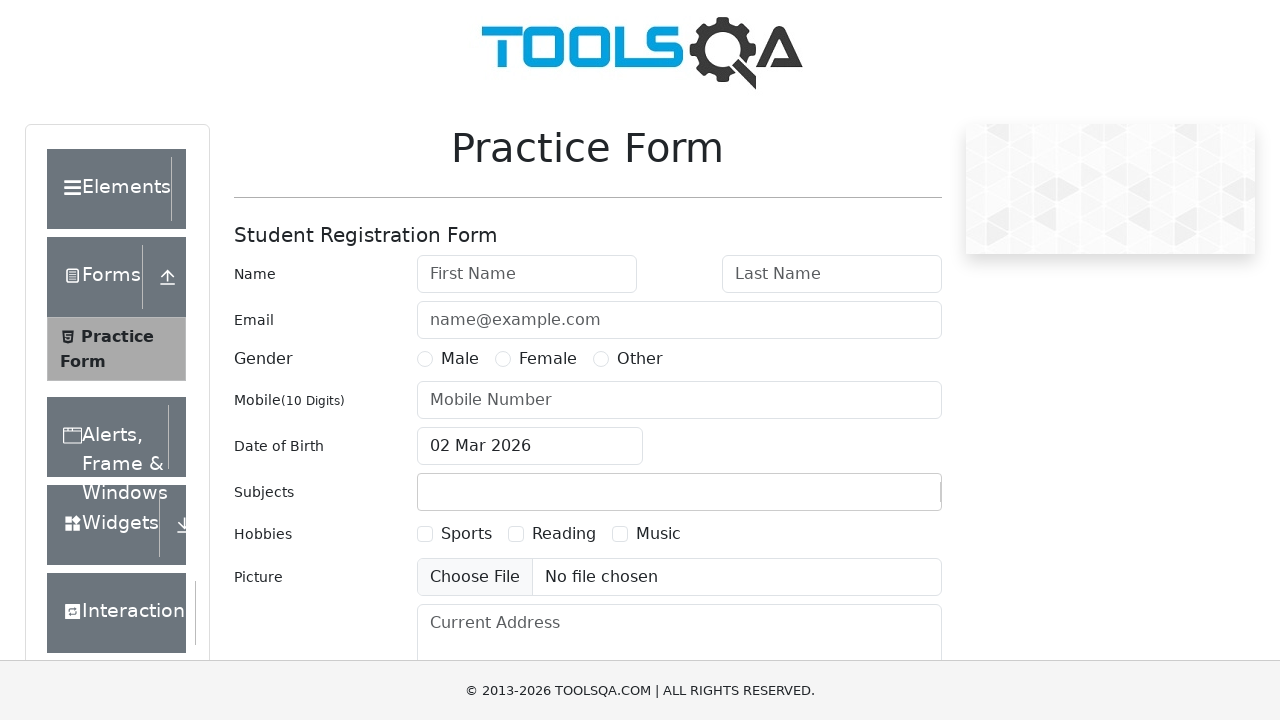

Filled email input field with 'marcus.johnson@example.com' using class selector on input.mr-sm-2.form-control
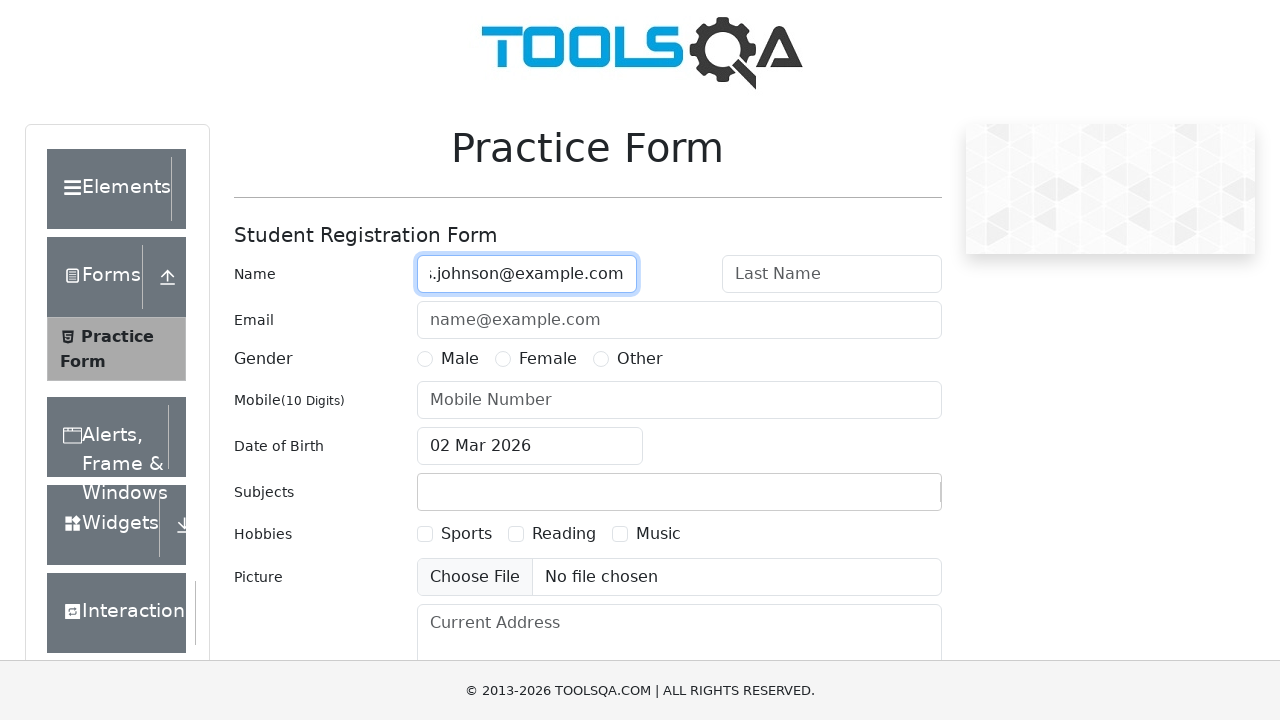

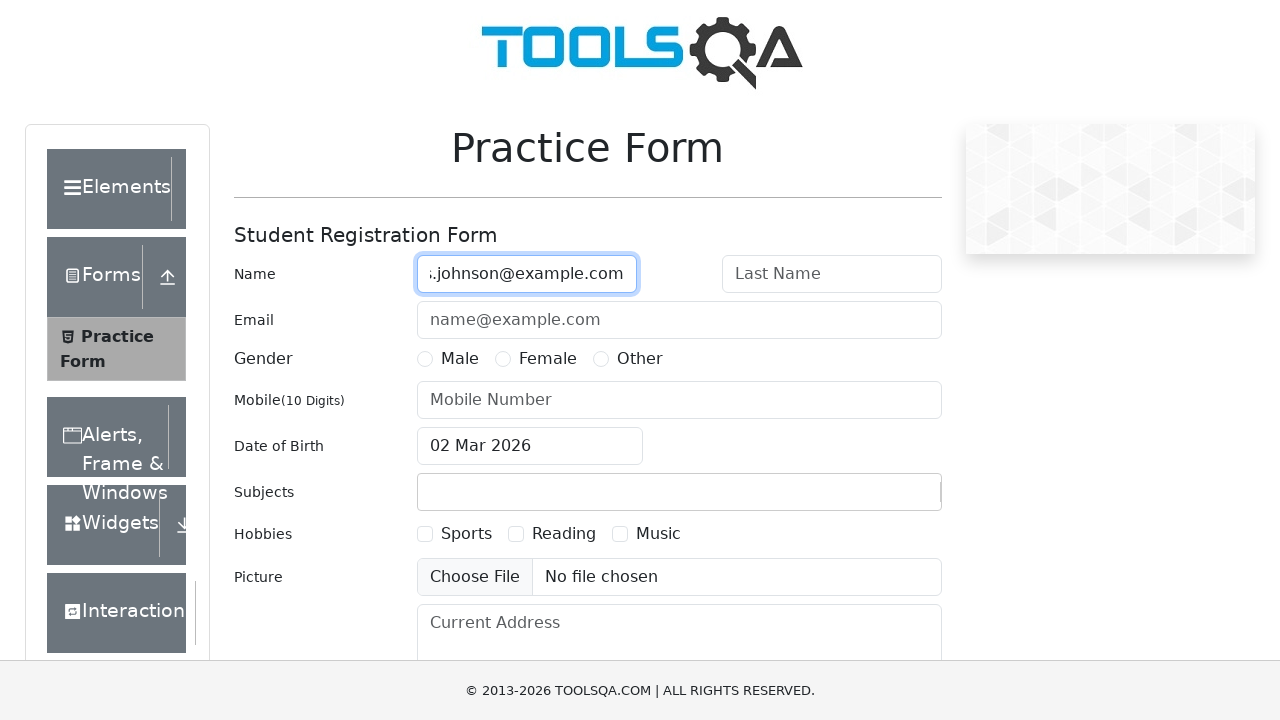